Tests drag and drop functionality on jQuery UI demo page by dragging an element and dropping it onto a target droppable area

Starting URL: http://jqueryui.com/droppable

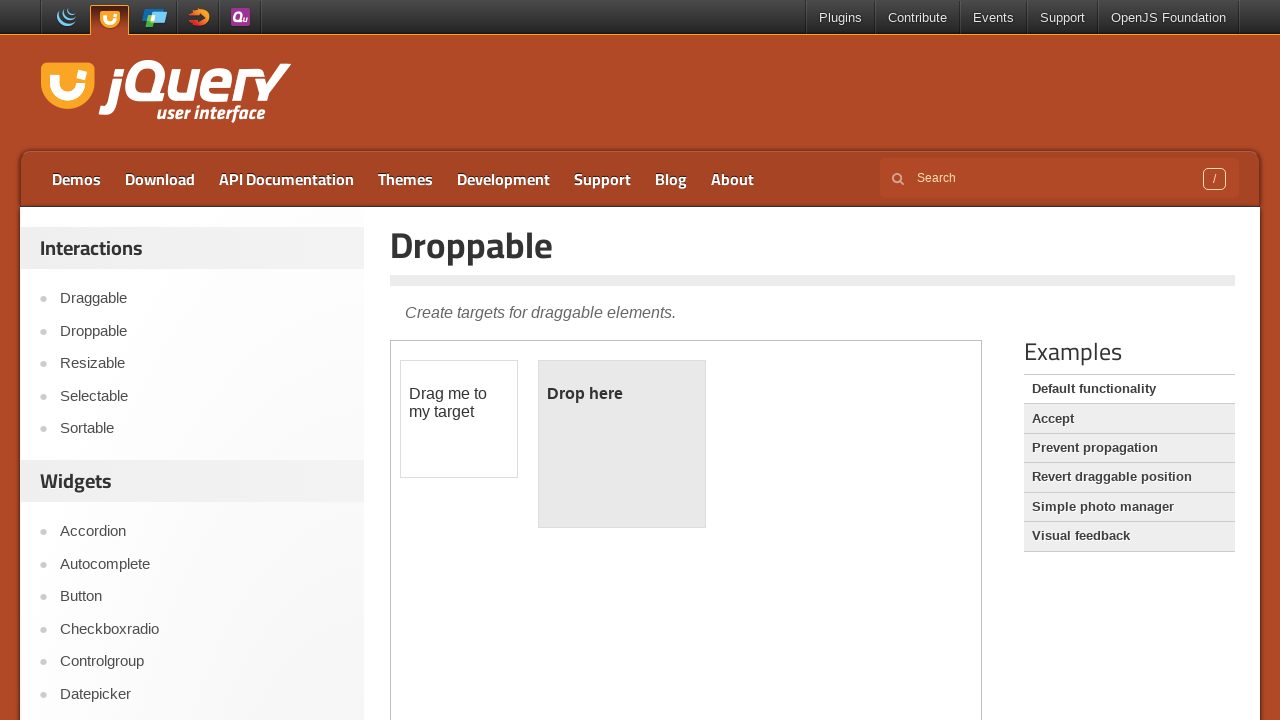

Navigated to jQuery UI droppable demo page
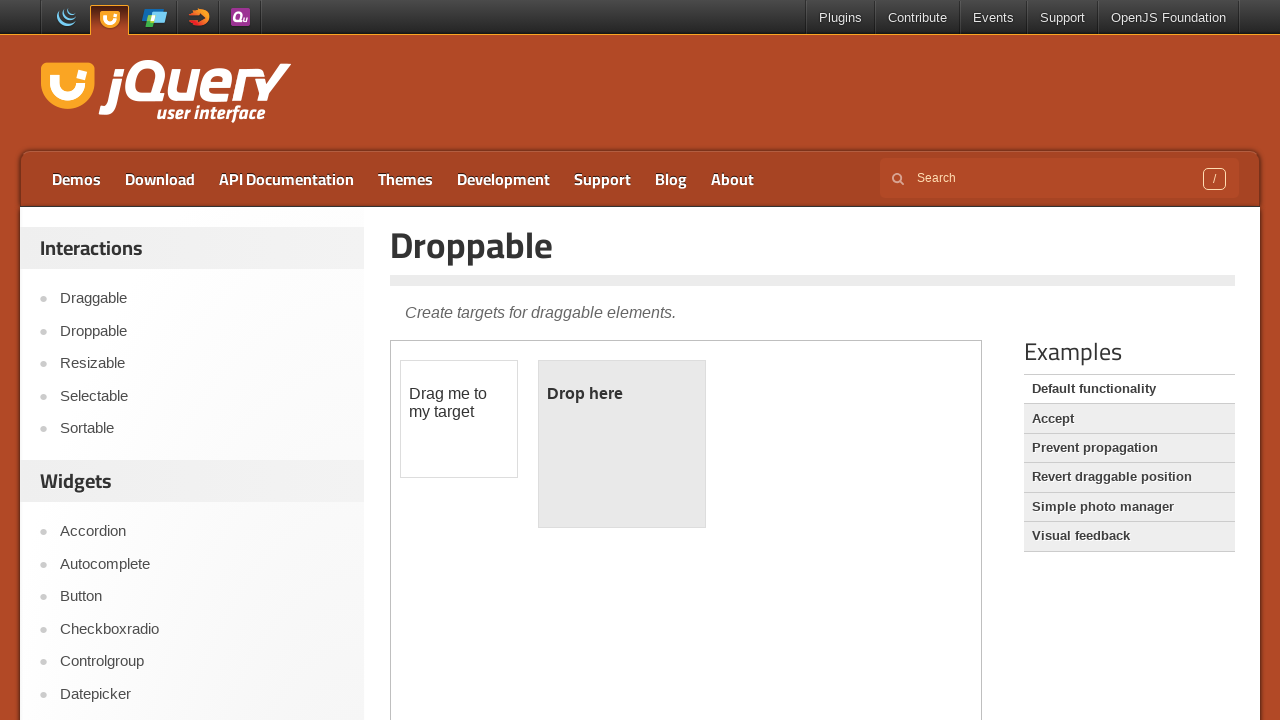

Located demo iframe
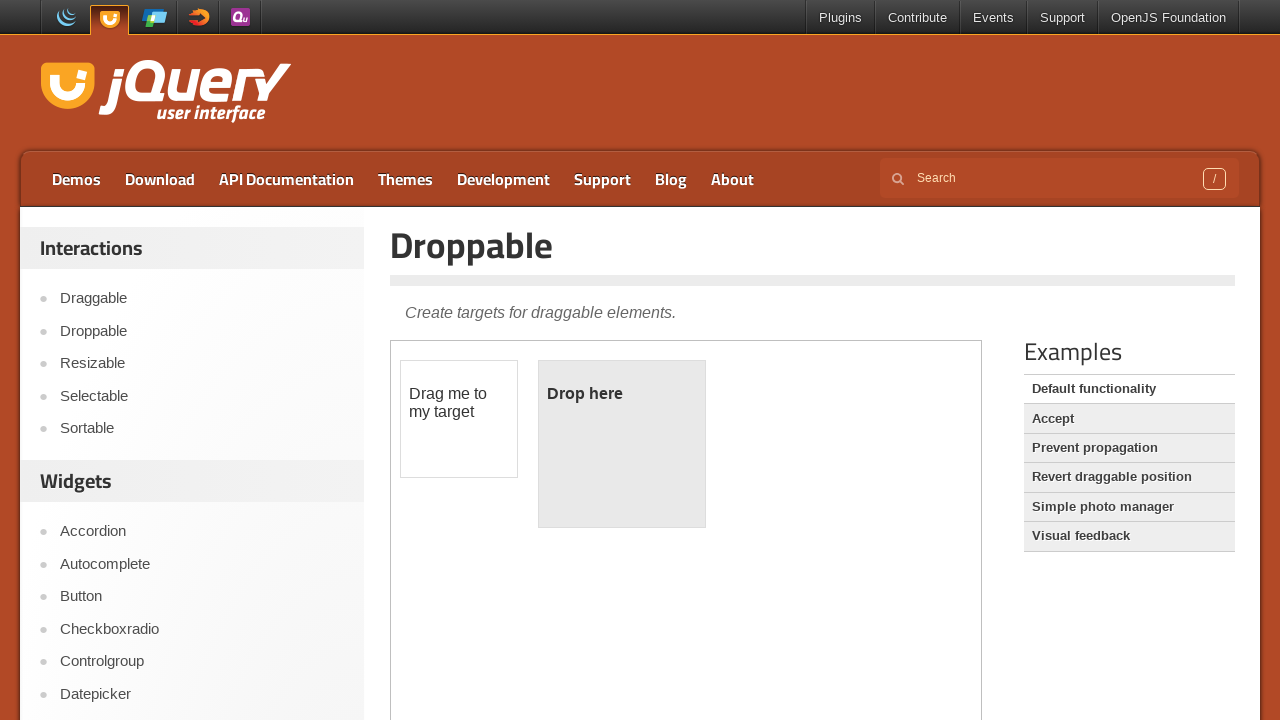

Located draggable element with id 'draggable'
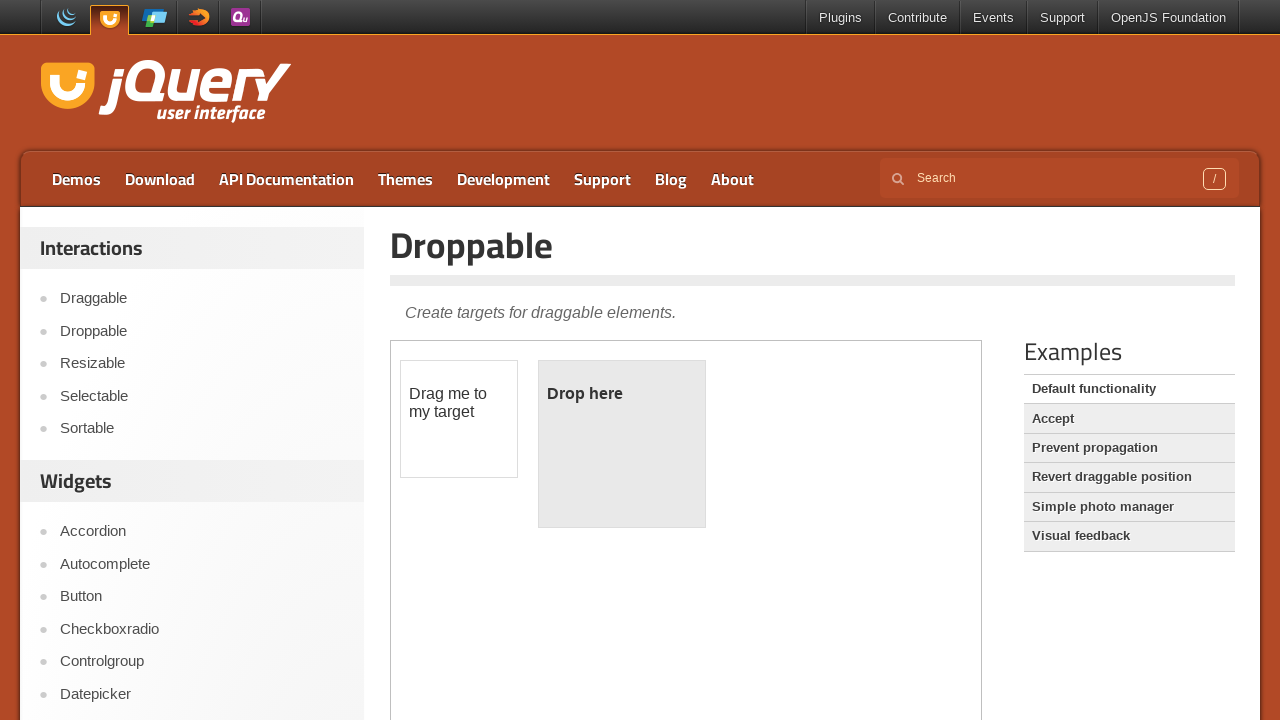

Located droppable element with id 'droppable'
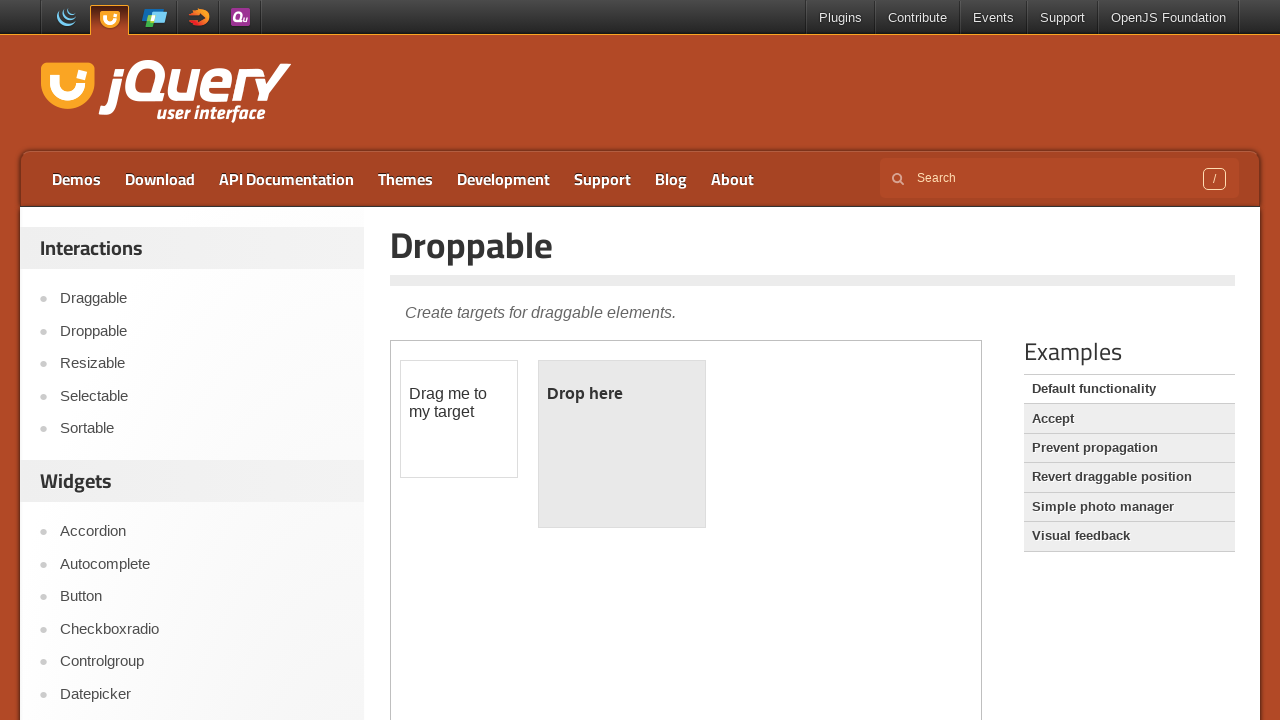

Draggable element became visible
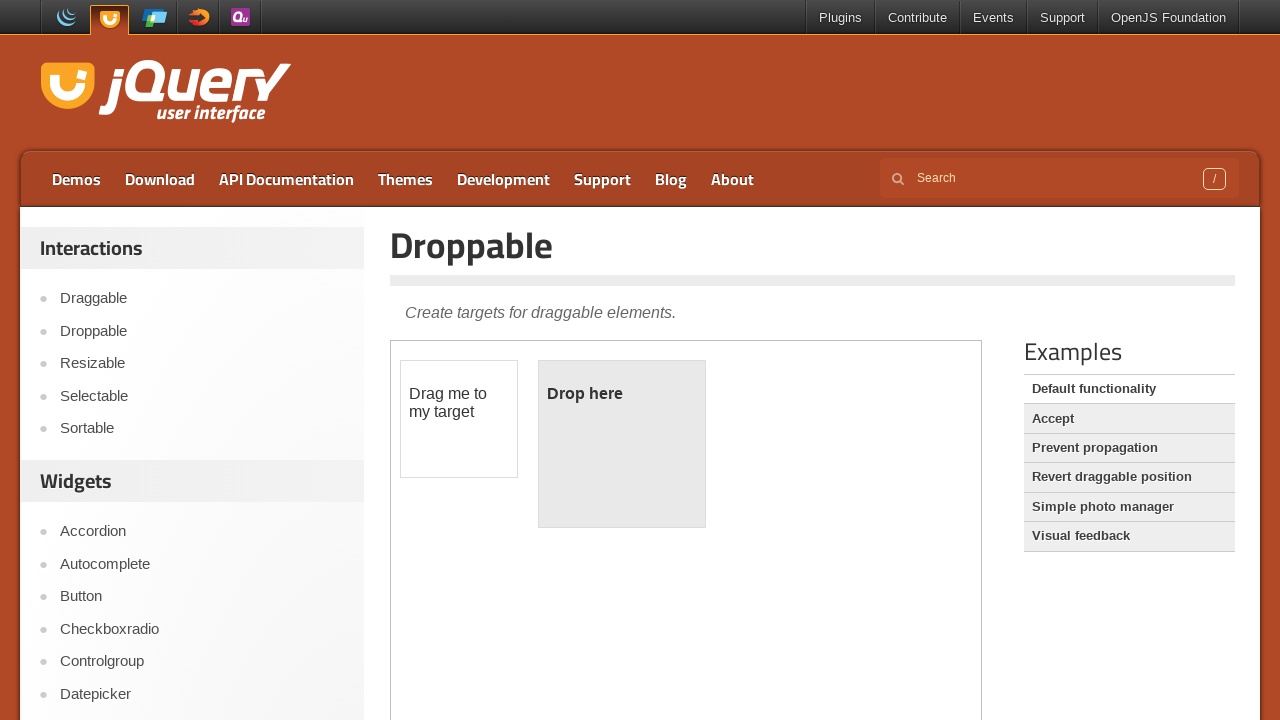

Droppable element became visible
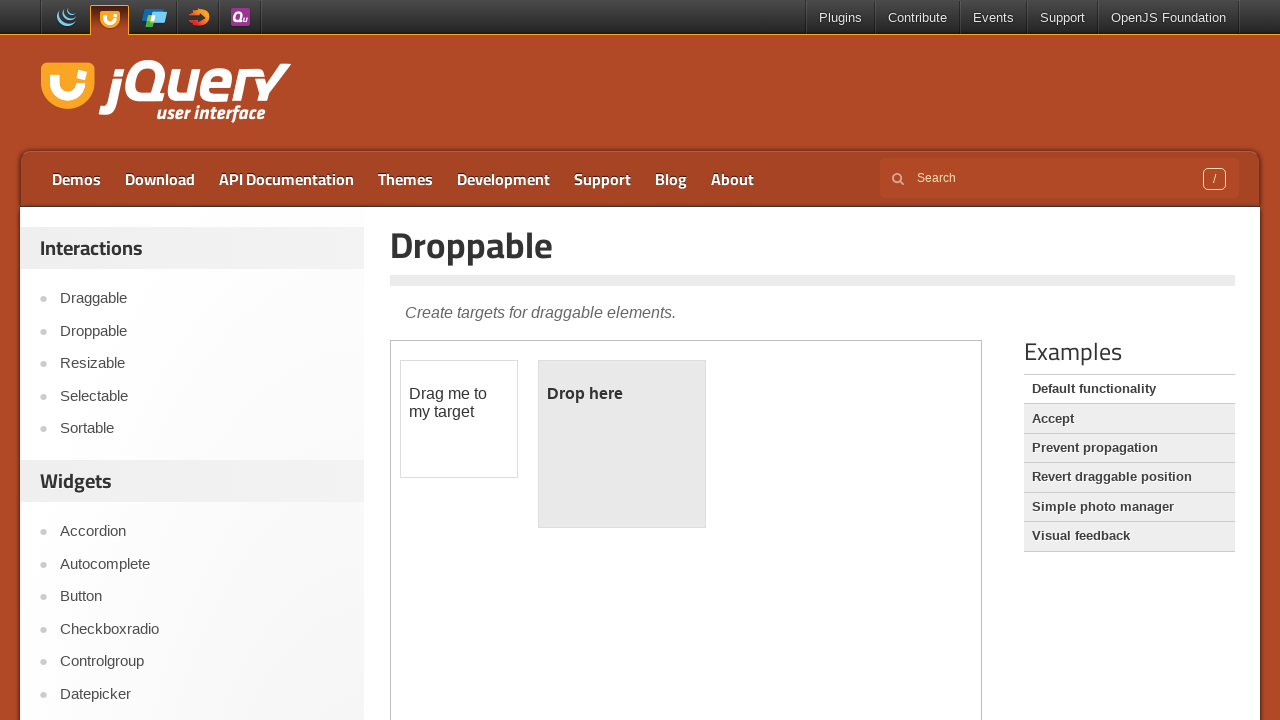

Dragged element over droppable target and dropped it at (622, 444)
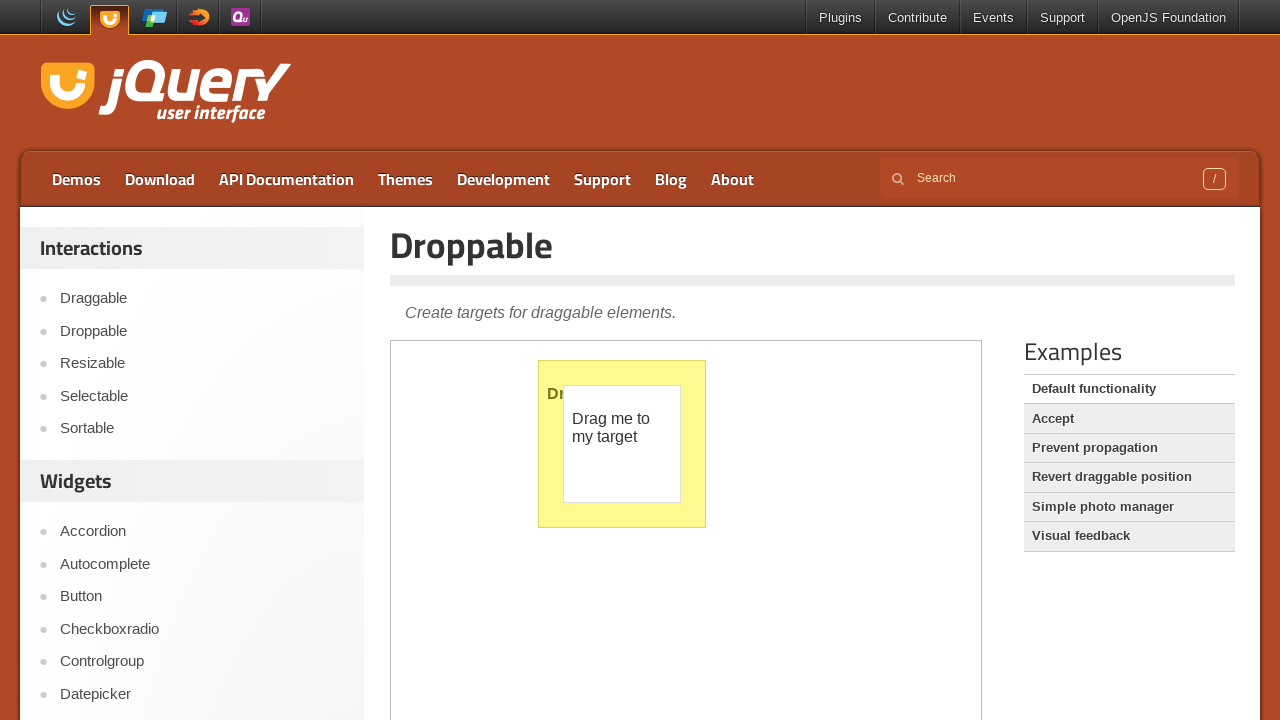

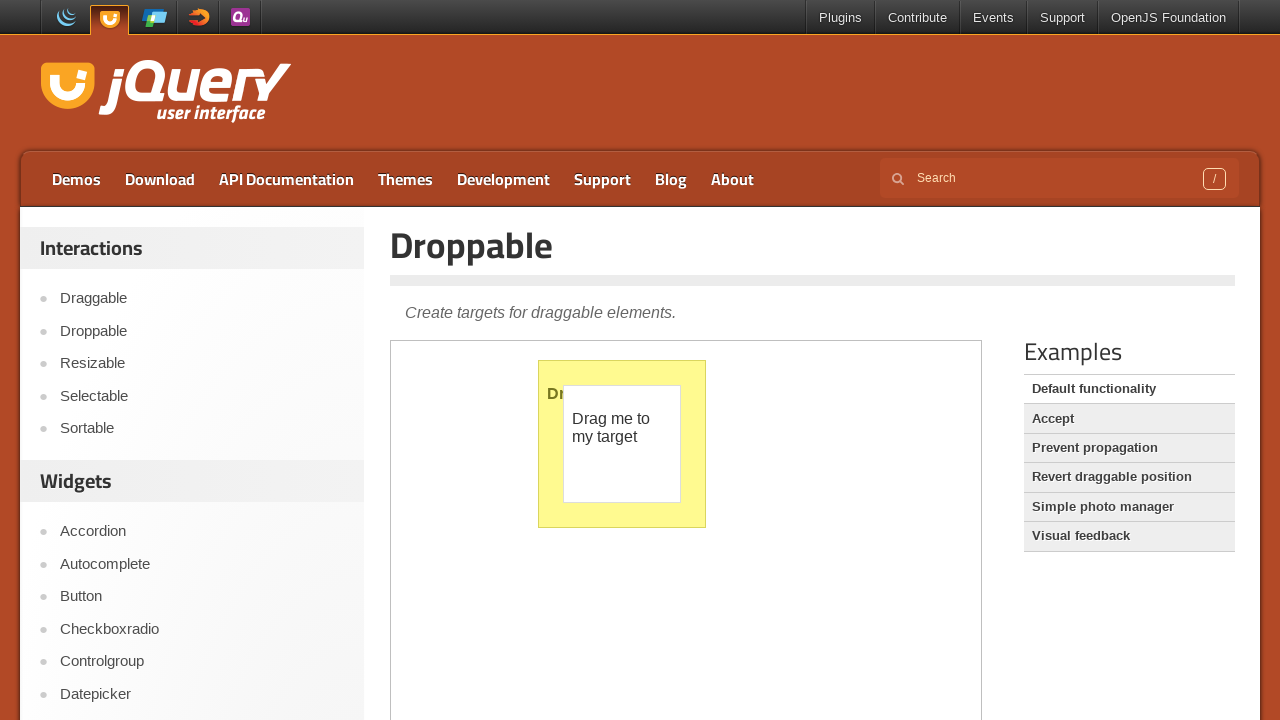